Tests table row addition functionality by repeatedly clicking Add New button, filling in name, department, and phone fields, then saving the row - repeating this process 5 times

Starting URL: https://www.tutorialrepublic.com/snippets/bootstrap/table-with-add-and-delete-row-feature.php

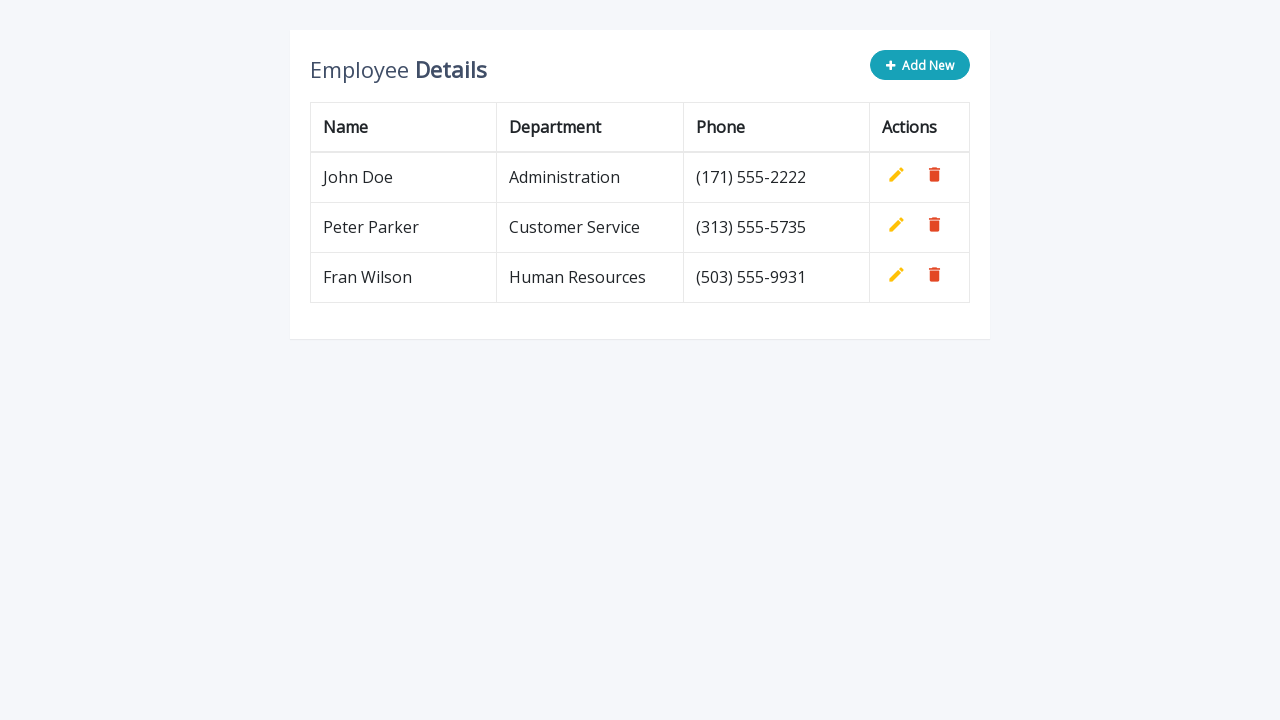

Clicked Add New button to start adding row at (920, 65) on button.add-new
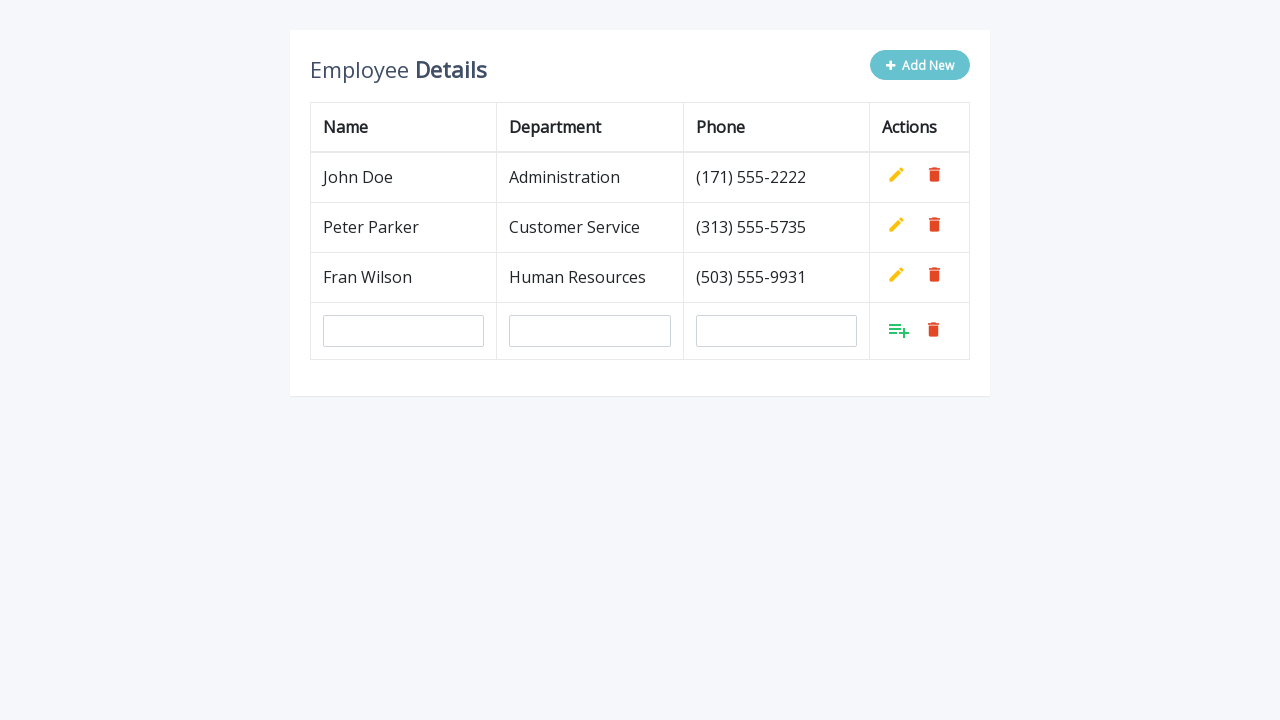

Filled name field with 'Perica' on input[name='name']
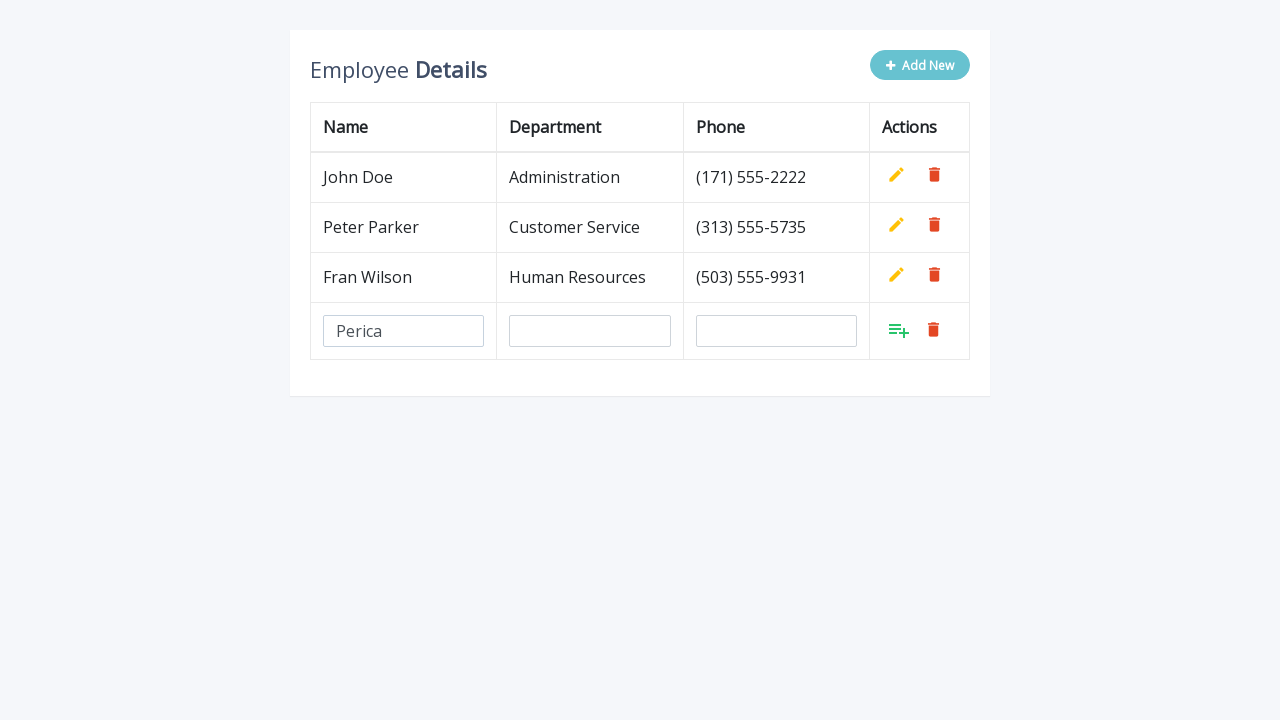

Filled department field with 'Frontend Developer' on input[name='department']
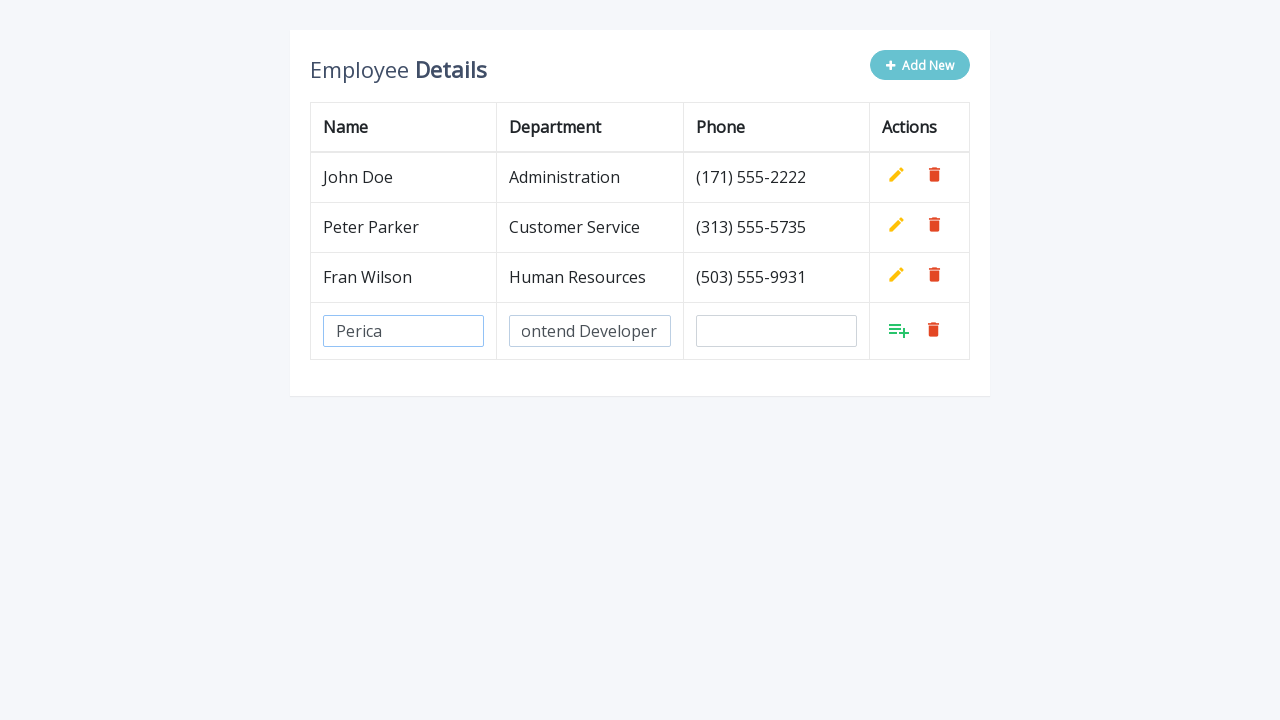

Filled phone field with '(381) 324-8765' on input[name='phone']
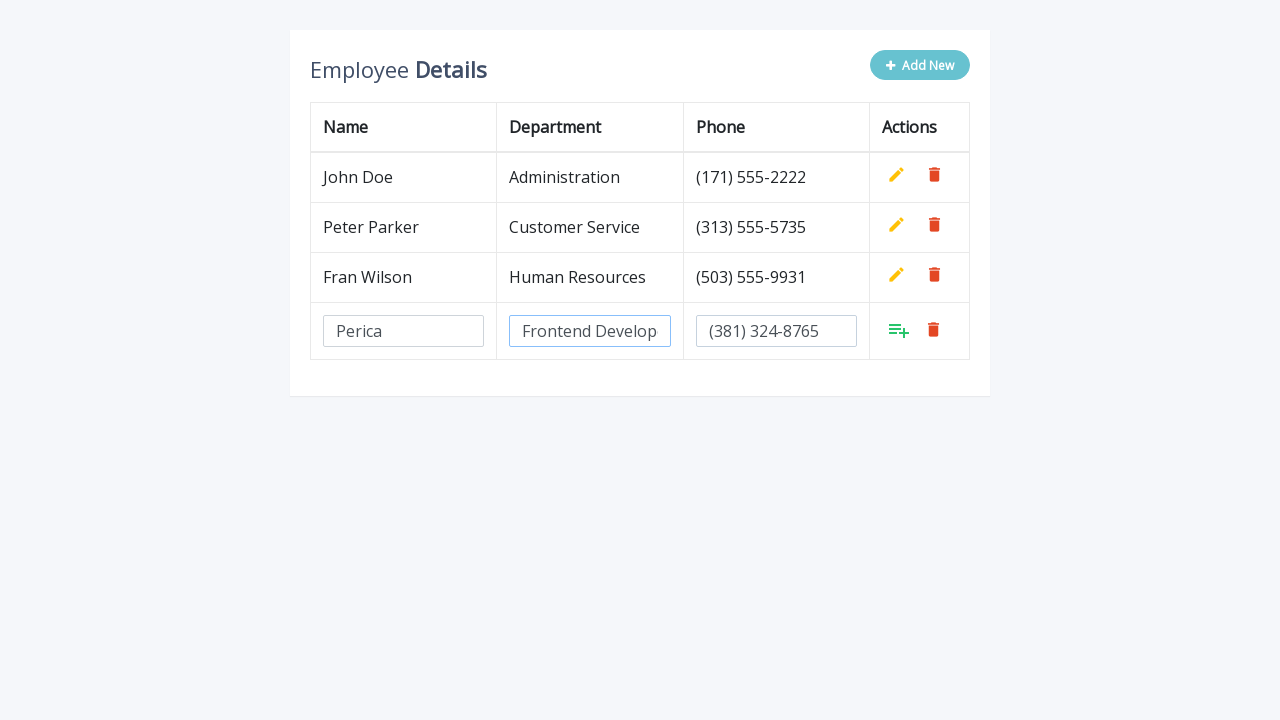

Clicked Add button to save the new row at (899, 330) on body > div > div > div > table > tbody > tr:last-child > td > a.add
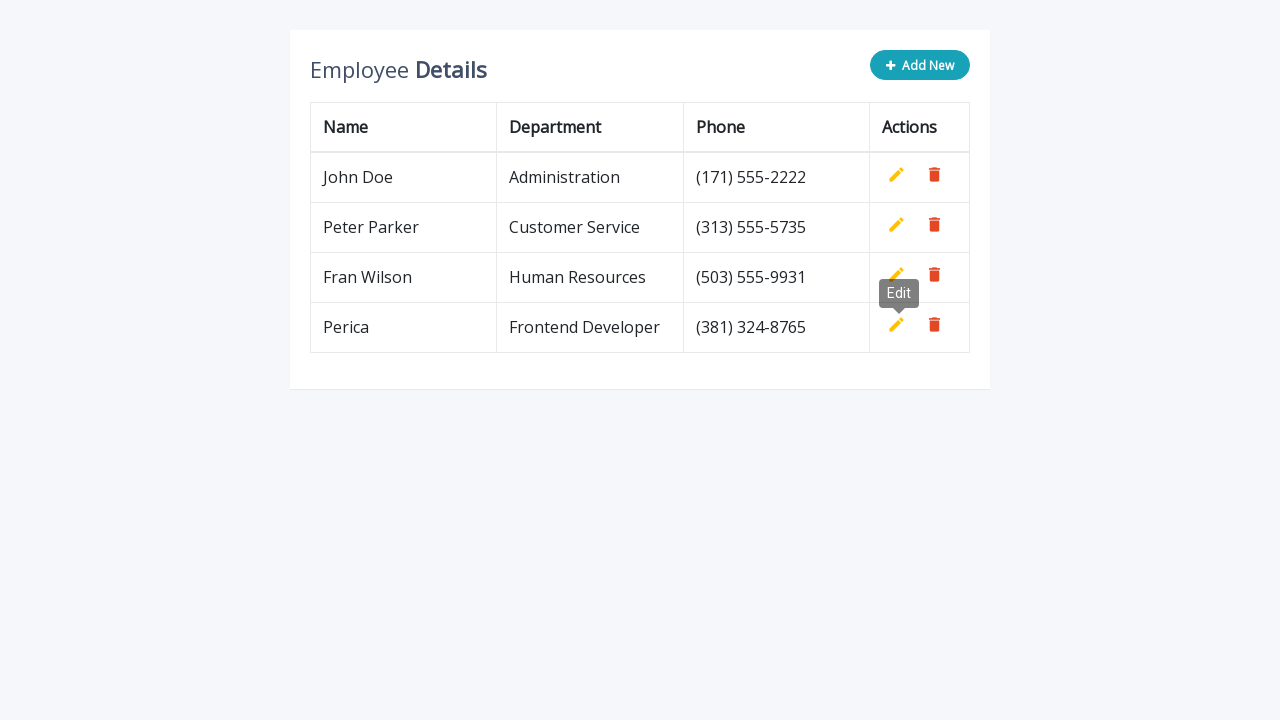

Waited 500ms for row to be saved
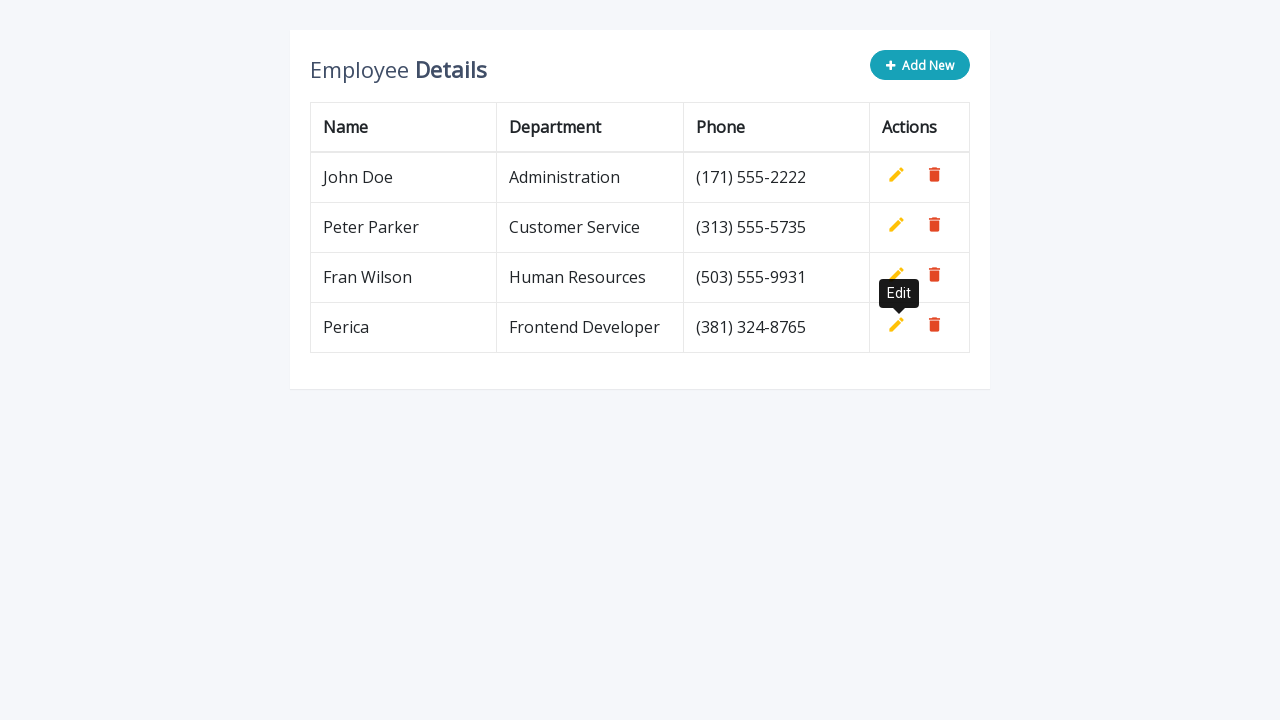

Clicked Add New button to start adding row at (920, 65) on button.add-new
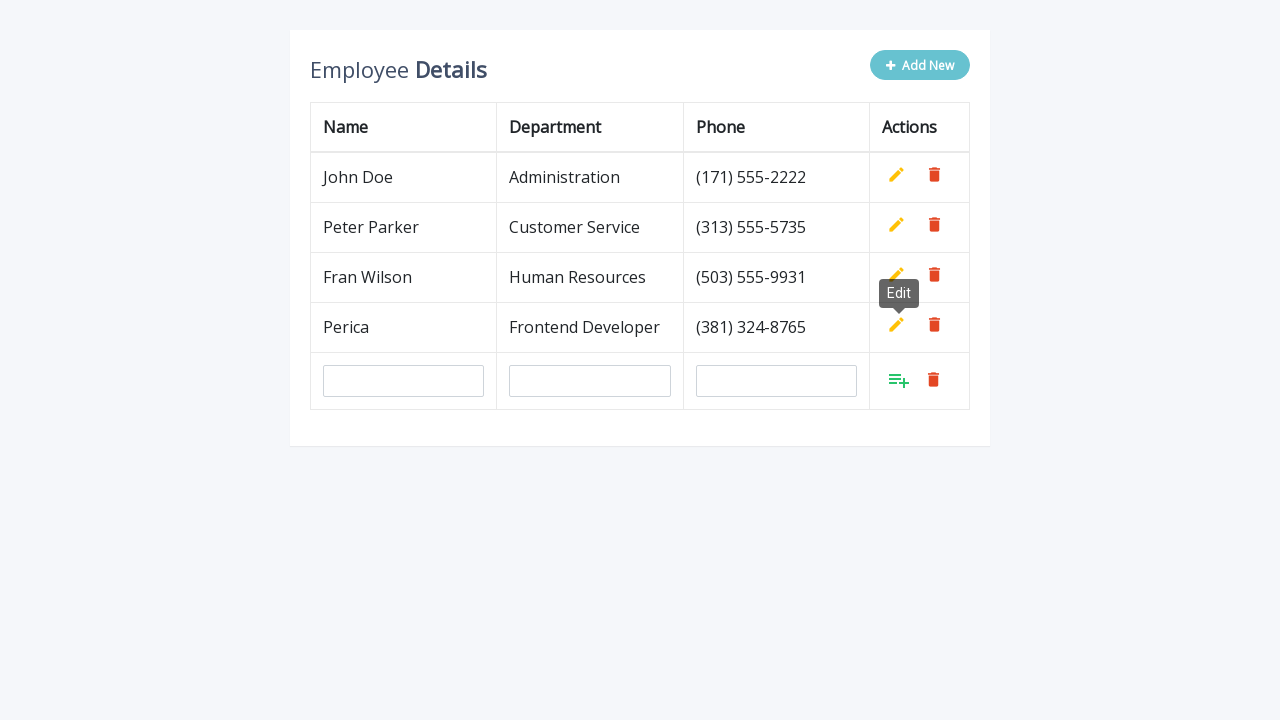

Filled name field with 'Perica' on input[name='name']
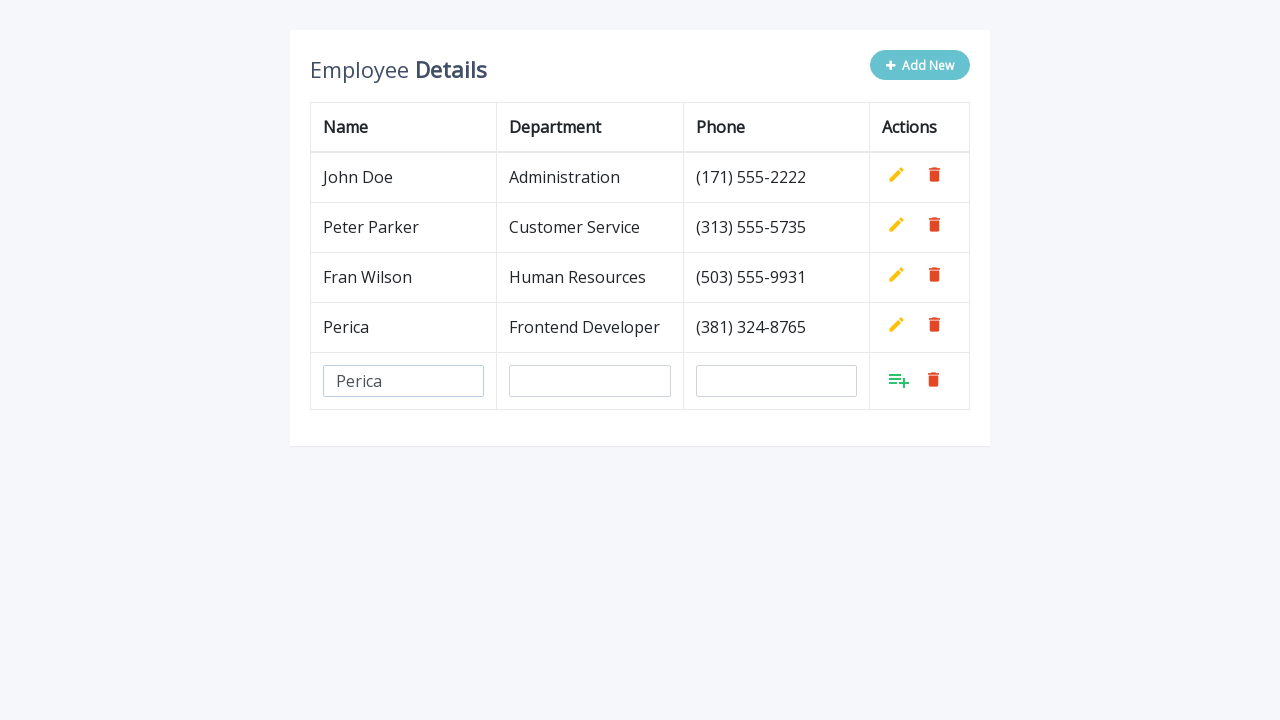

Filled department field with 'Frontend Developer' on input[name='department']
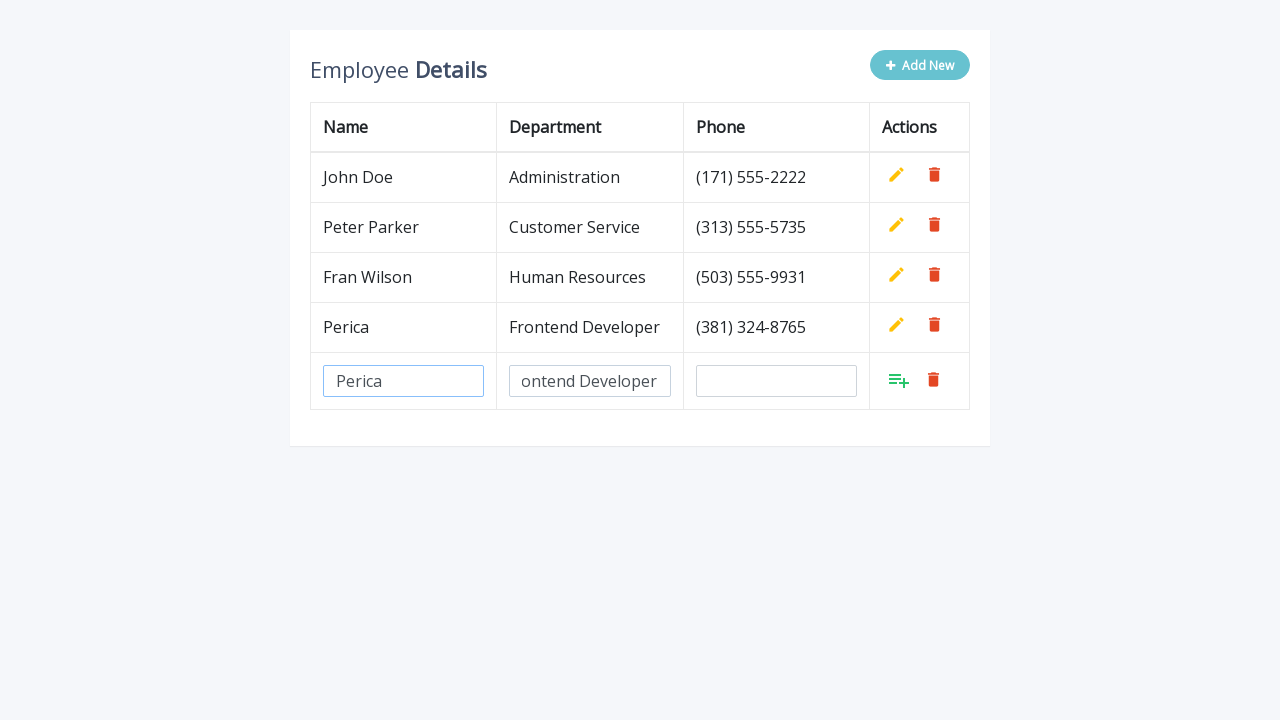

Filled phone field with '(381) 324-8765' on input[name='phone']
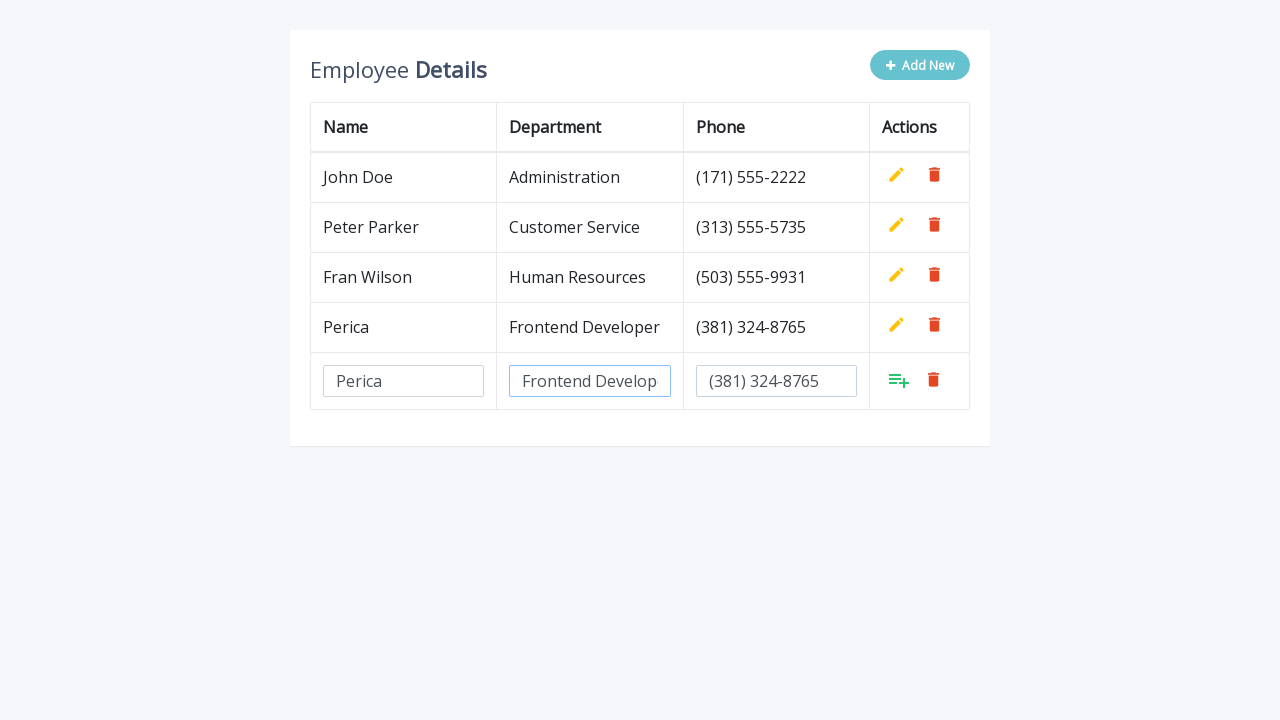

Clicked Add button to save the new row at (899, 380) on body > div > div > div > table > tbody > tr:last-child > td > a.add
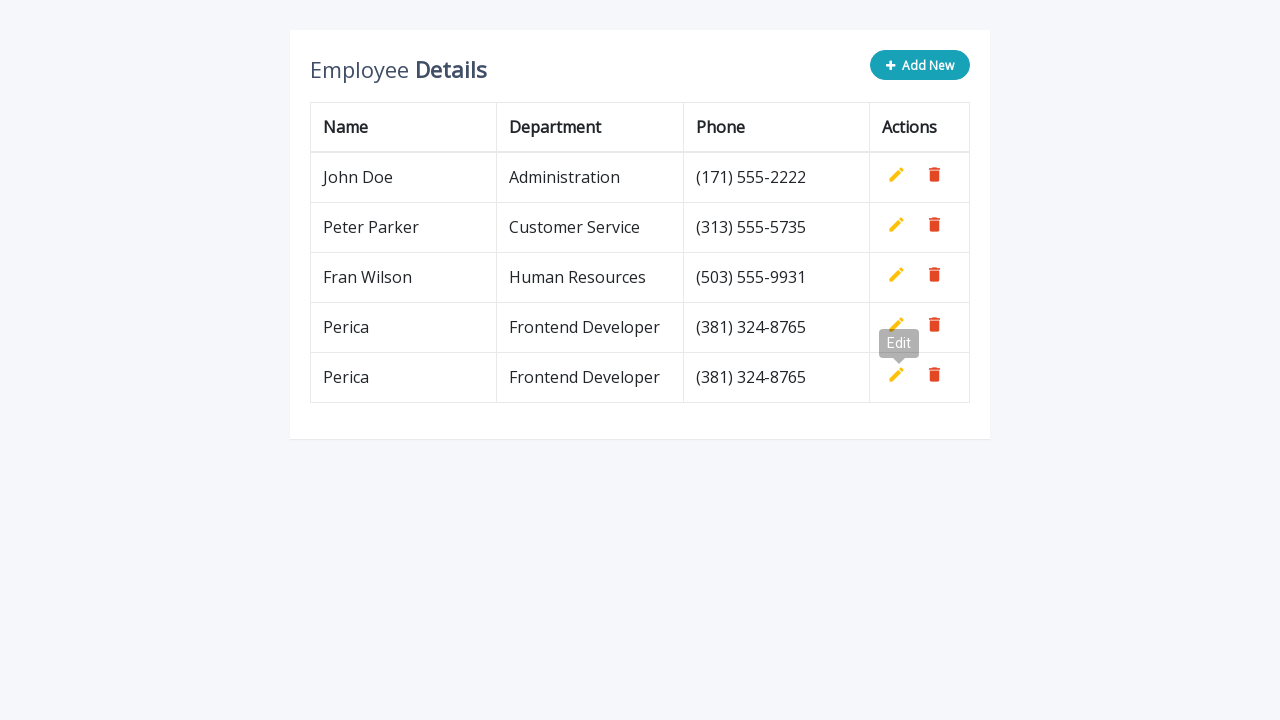

Waited 500ms for row to be saved
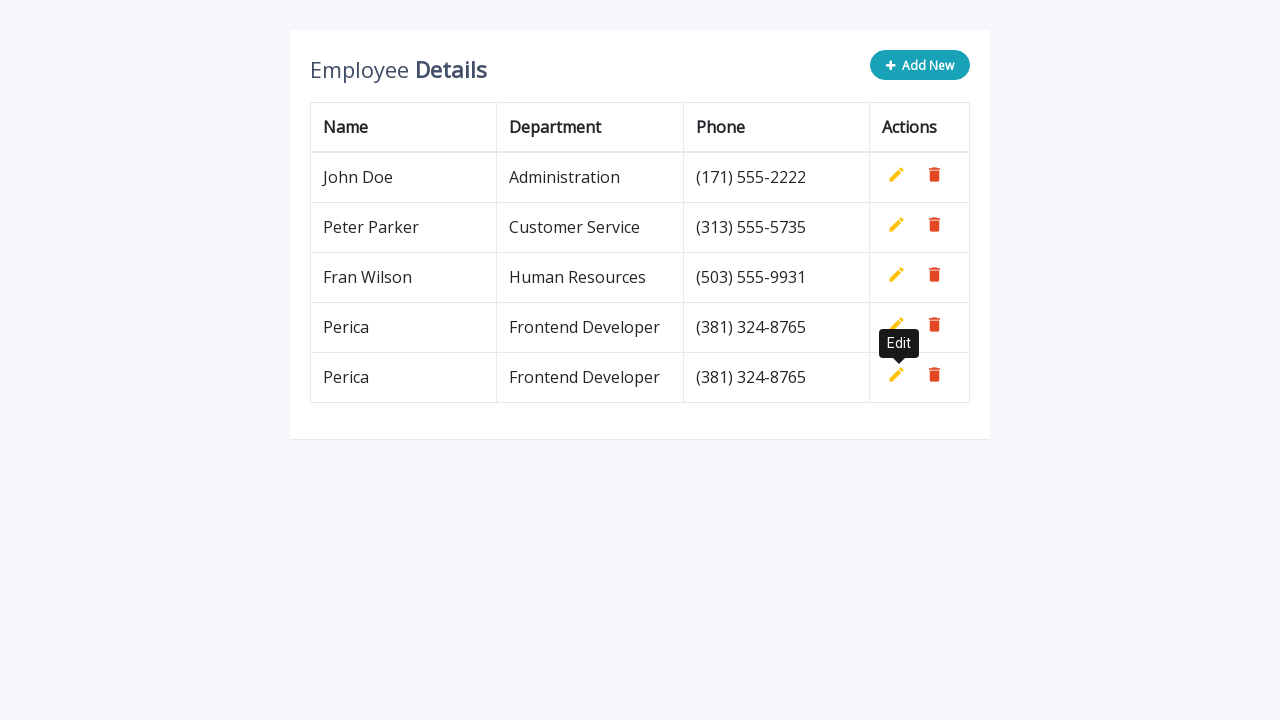

Clicked Add New button to start adding row at (920, 65) on button.add-new
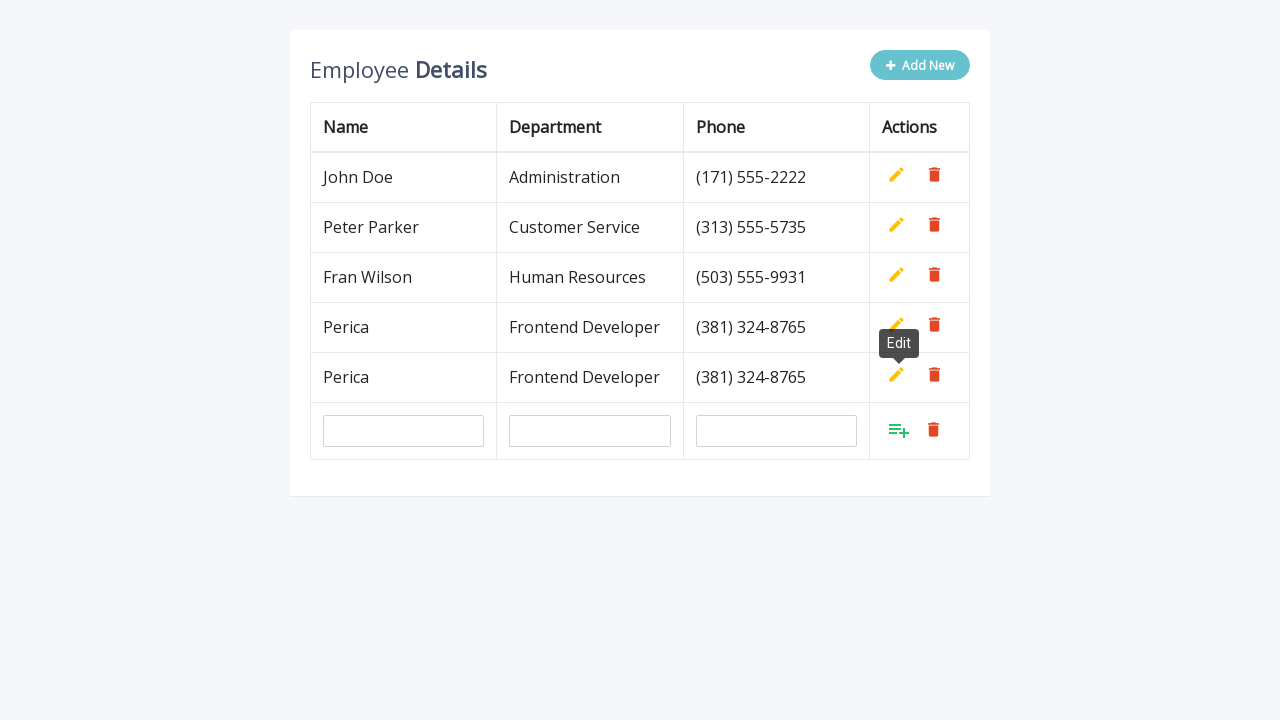

Filled name field with 'Perica' on input[name='name']
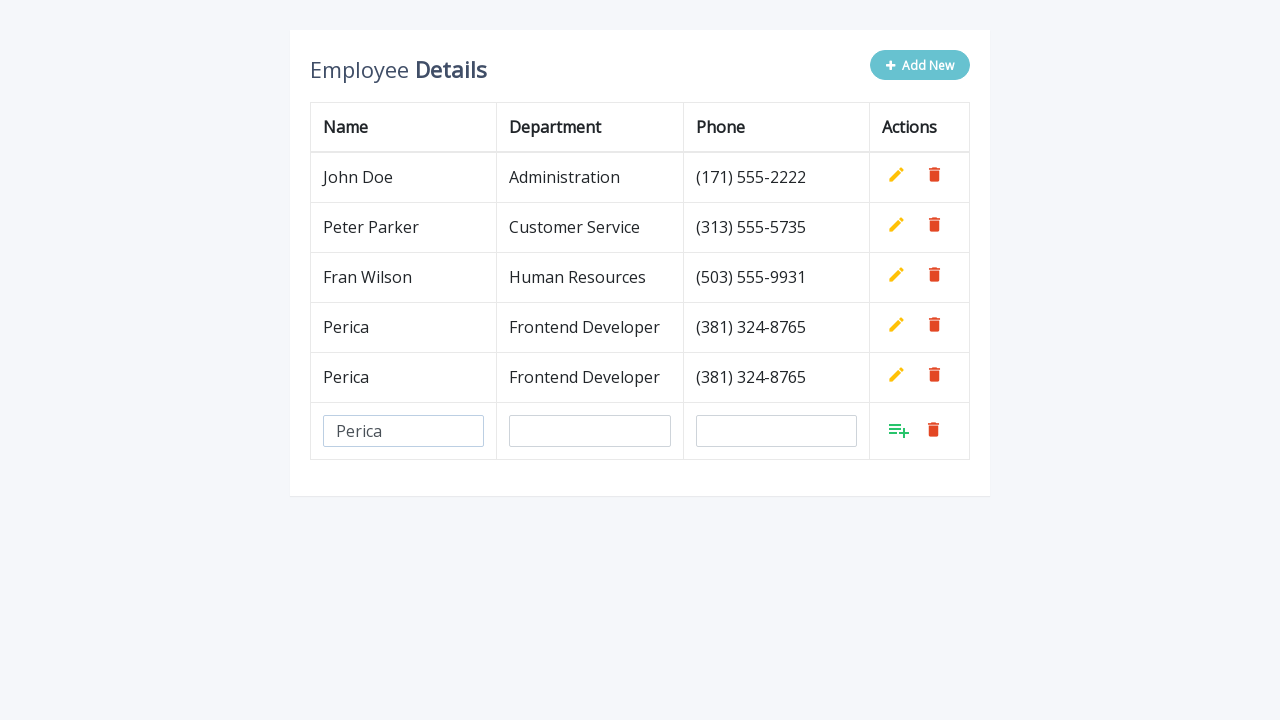

Filled department field with 'Frontend Developer' on input[name='department']
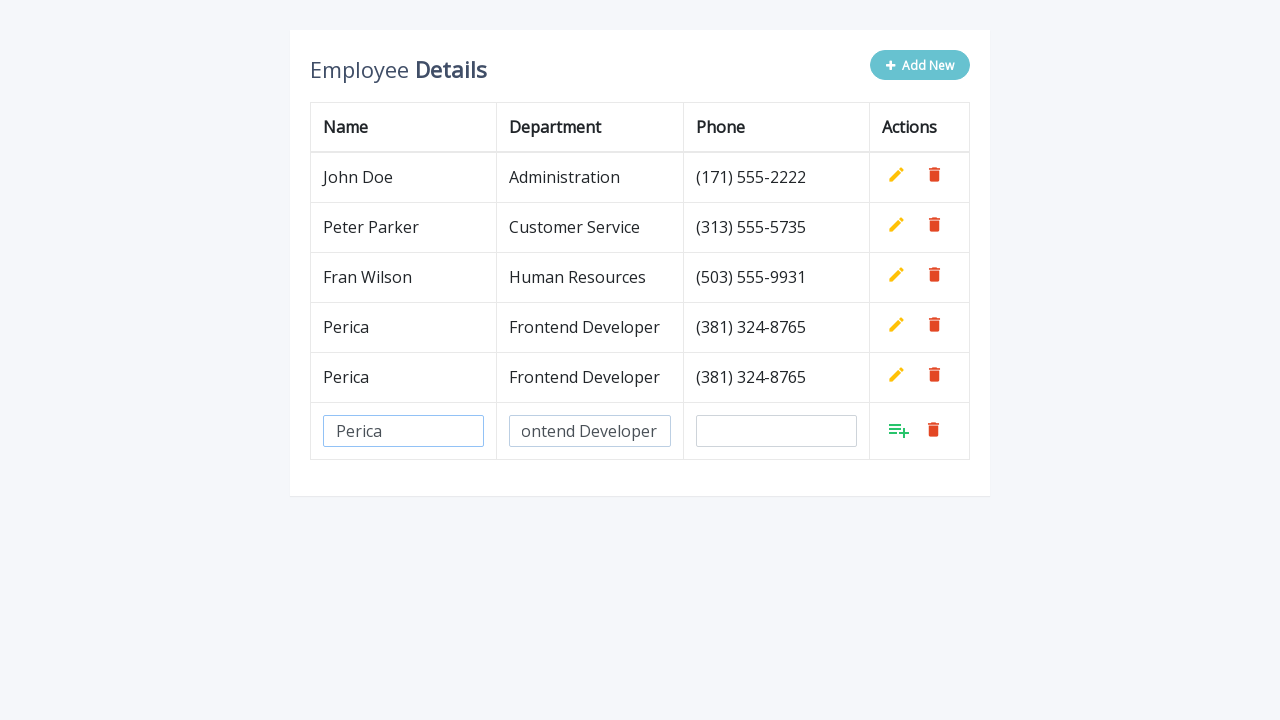

Filled phone field with '(381) 324-8765' on input[name='phone']
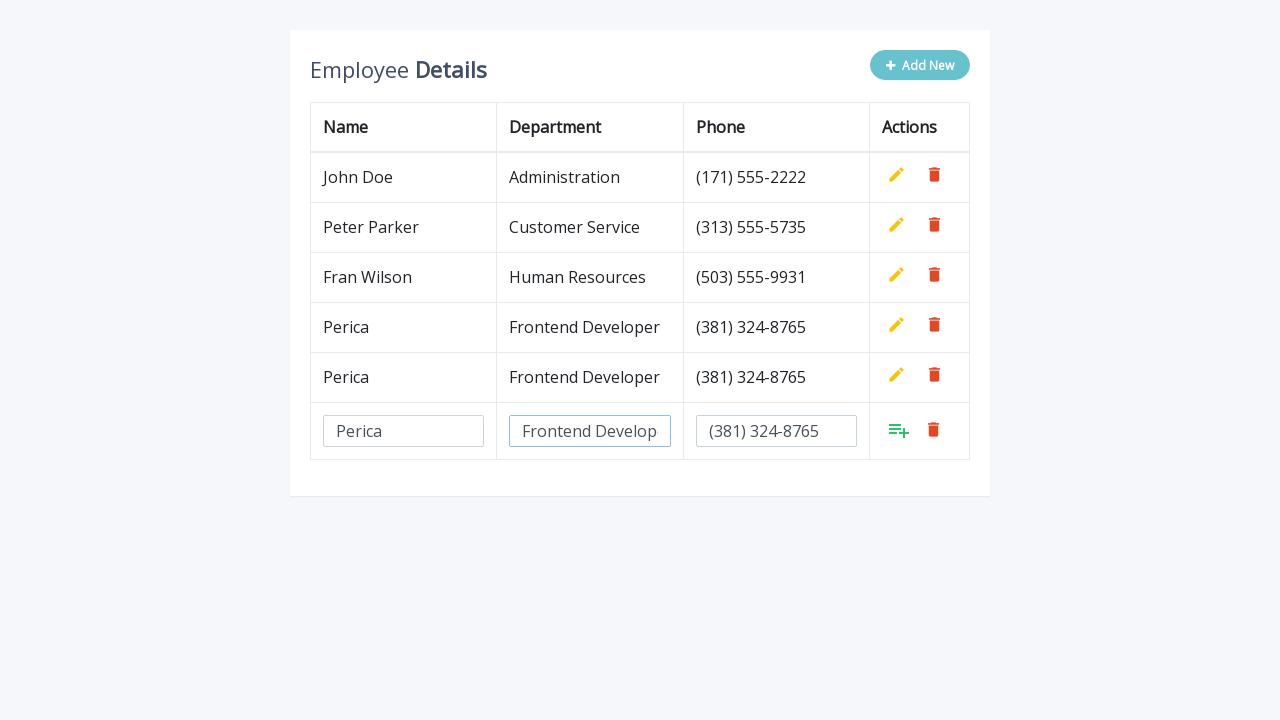

Clicked Add button to save the new row at (899, 430) on body > div > div > div > table > tbody > tr:last-child > td > a.add
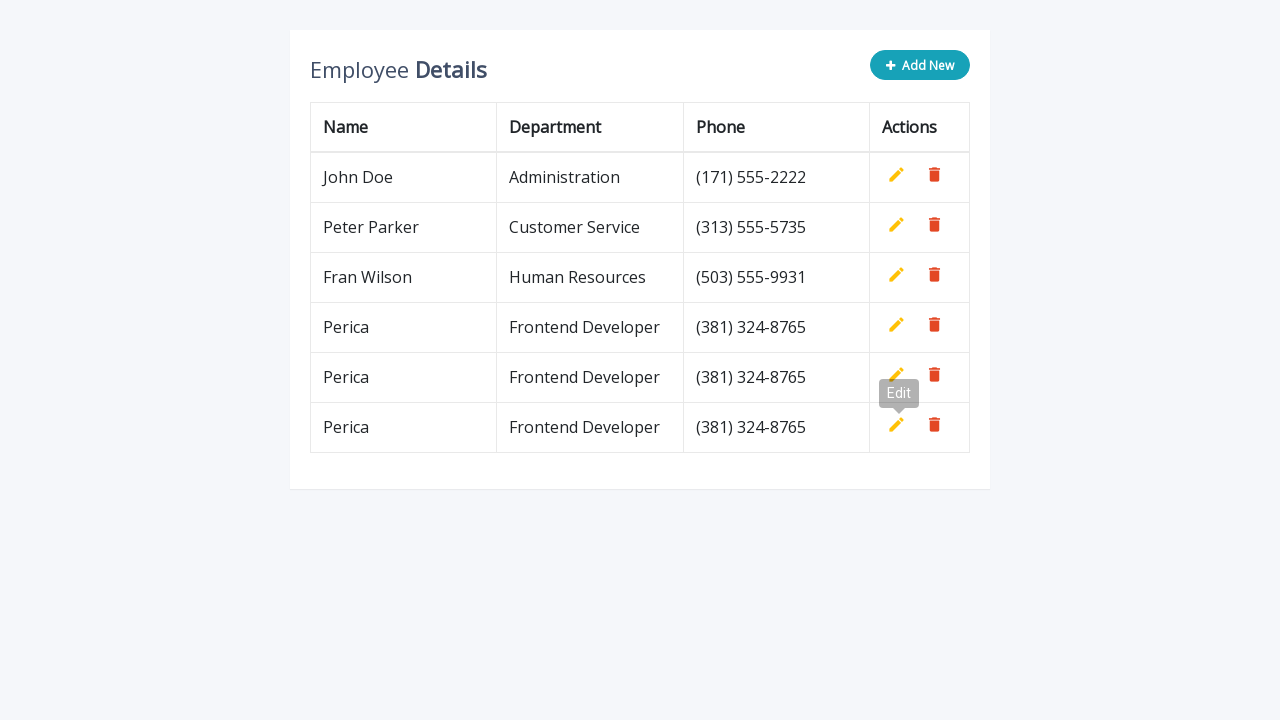

Waited 500ms for row to be saved
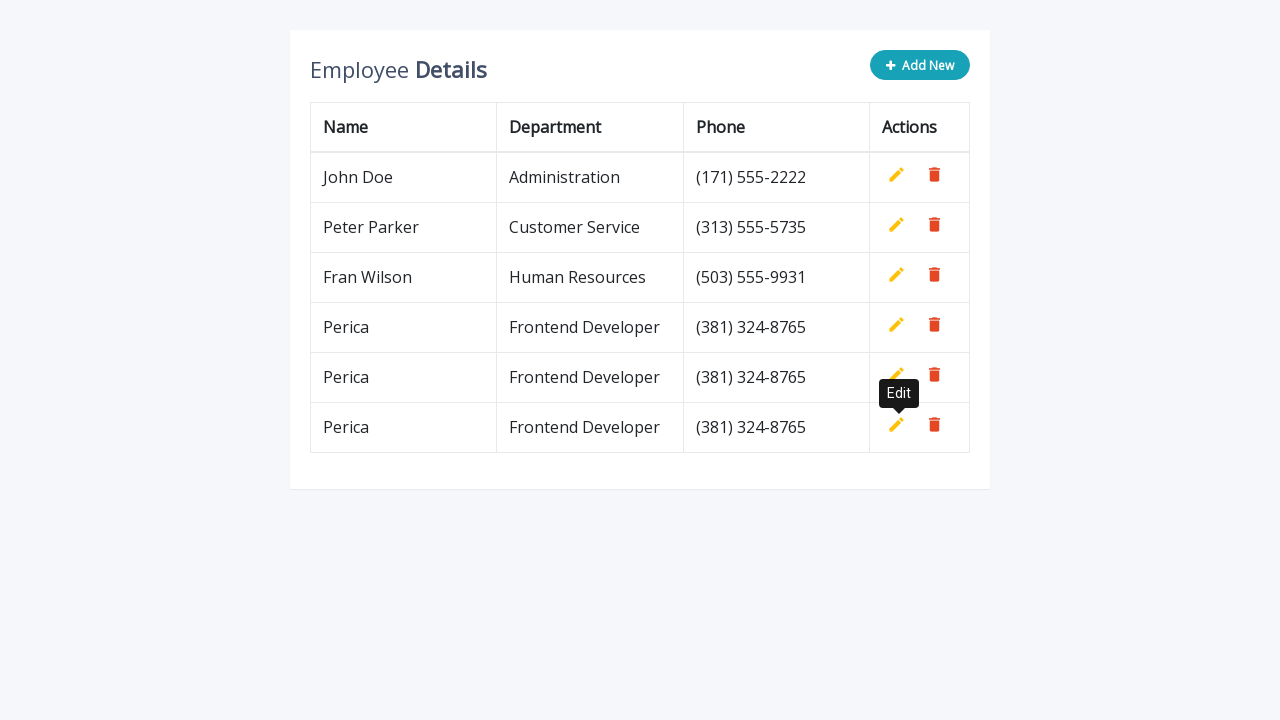

Clicked Add New button to start adding row at (920, 65) on button.add-new
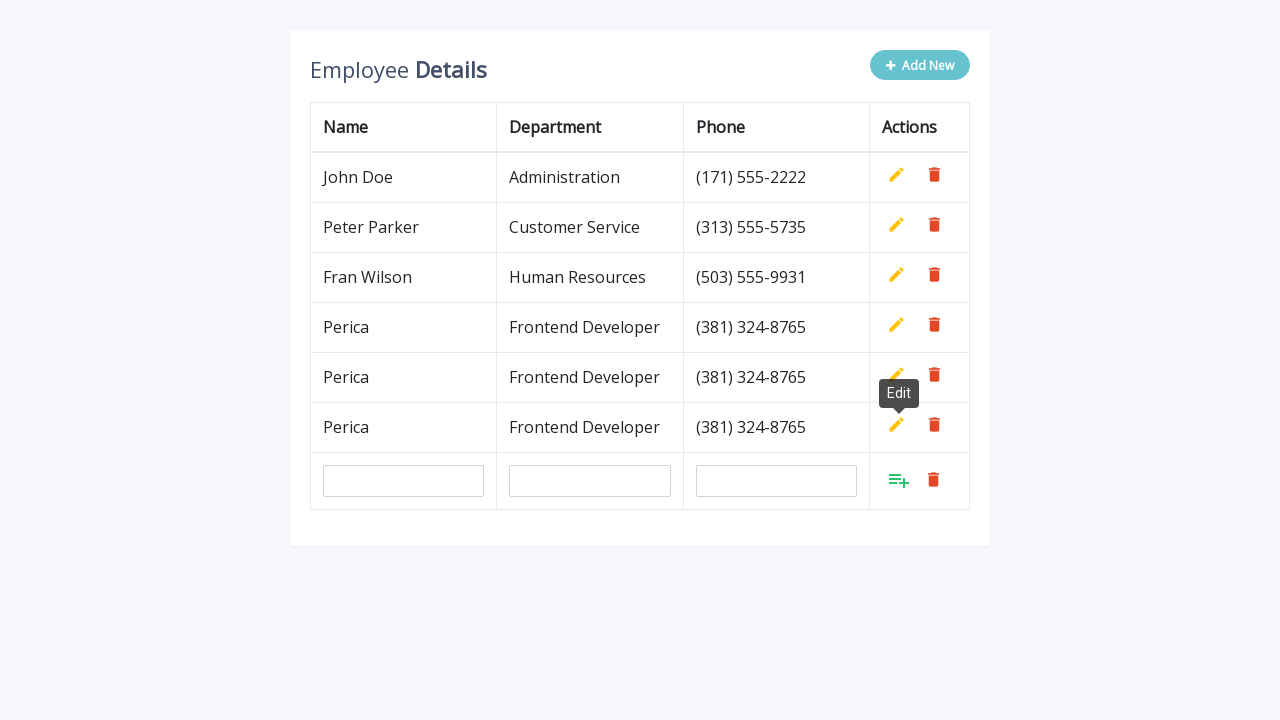

Filled name field with 'Perica' on input[name='name']
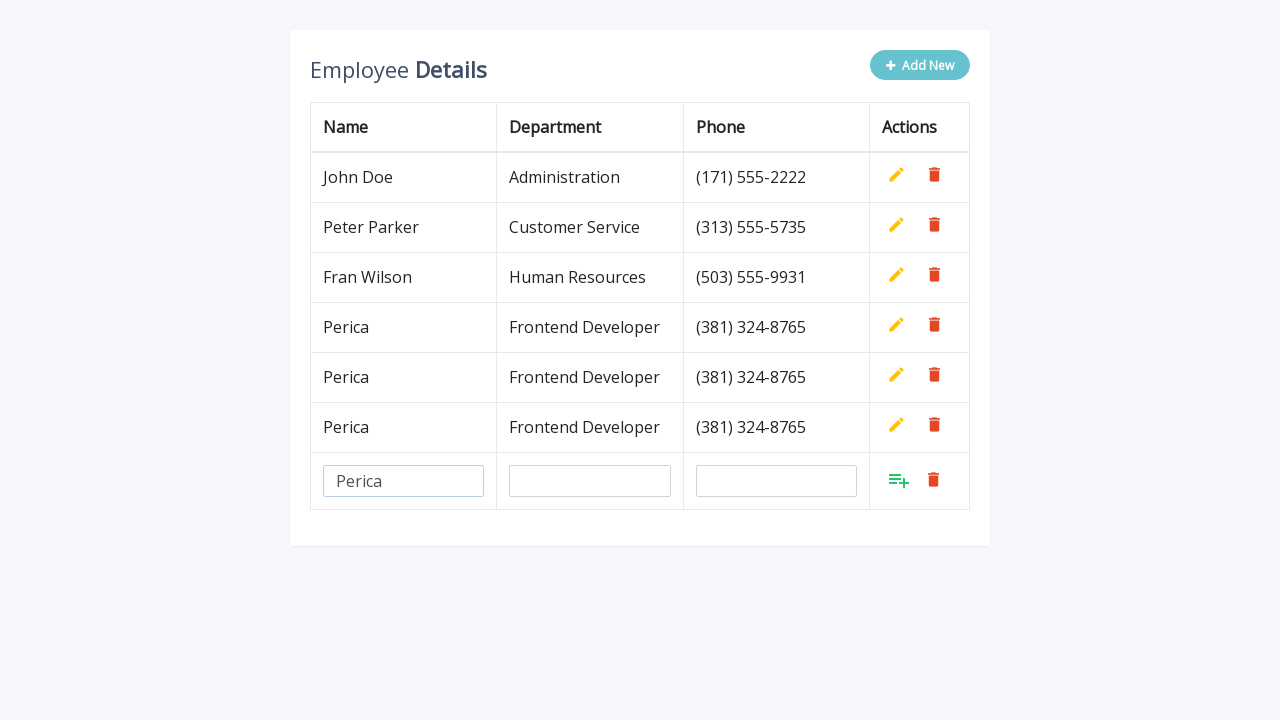

Filled department field with 'Frontend Developer' on input[name='department']
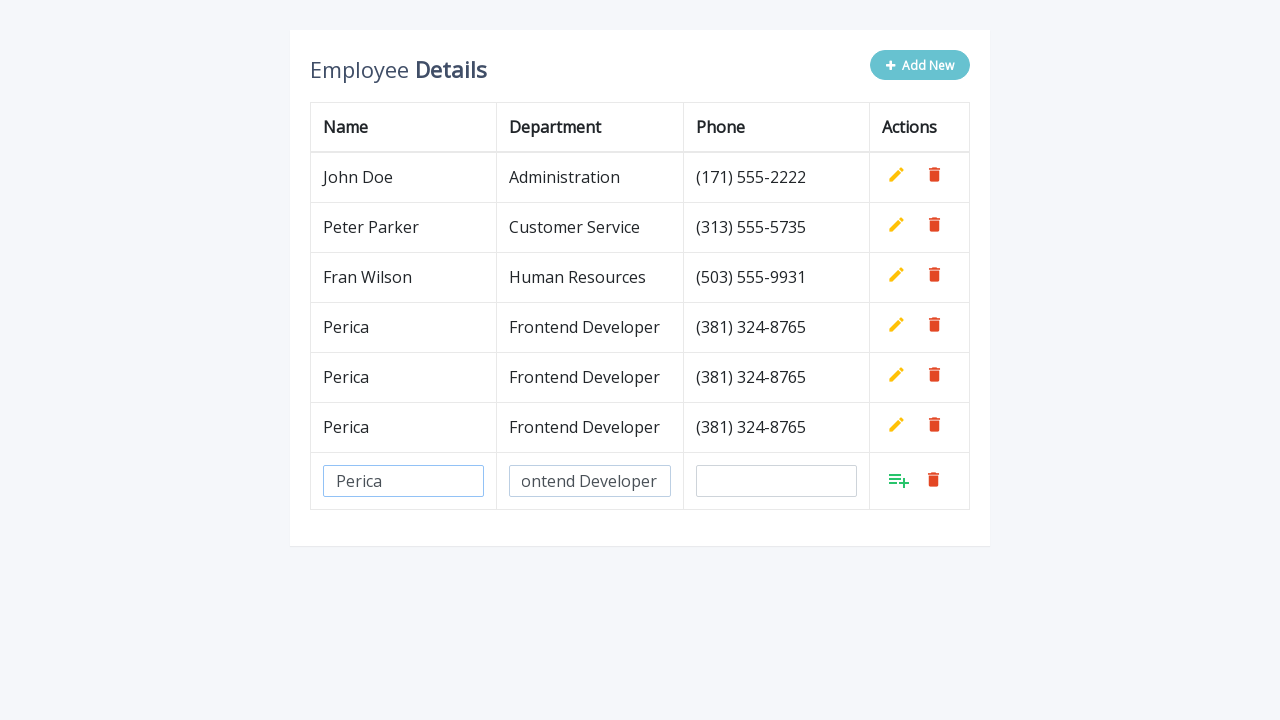

Filled phone field with '(381) 324-8765' on input[name='phone']
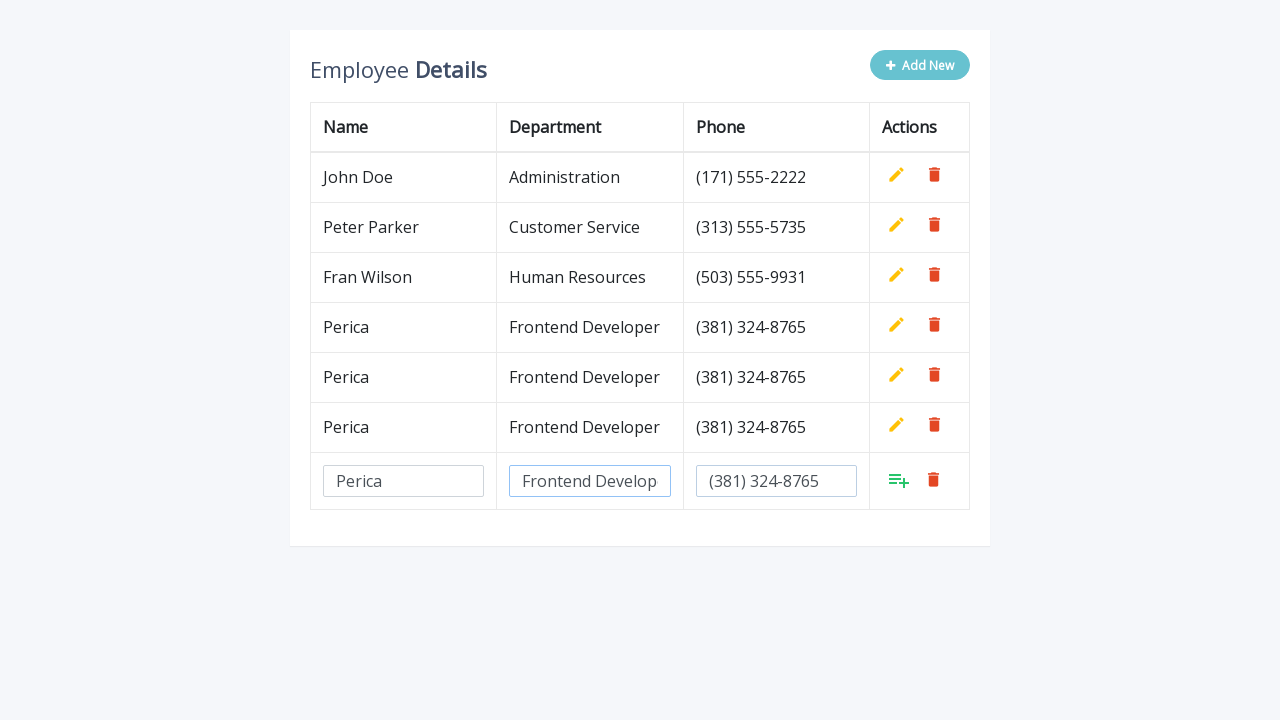

Clicked Add button to save the new row at (899, 480) on body > div > div > div > table > tbody > tr:last-child > td > a.add
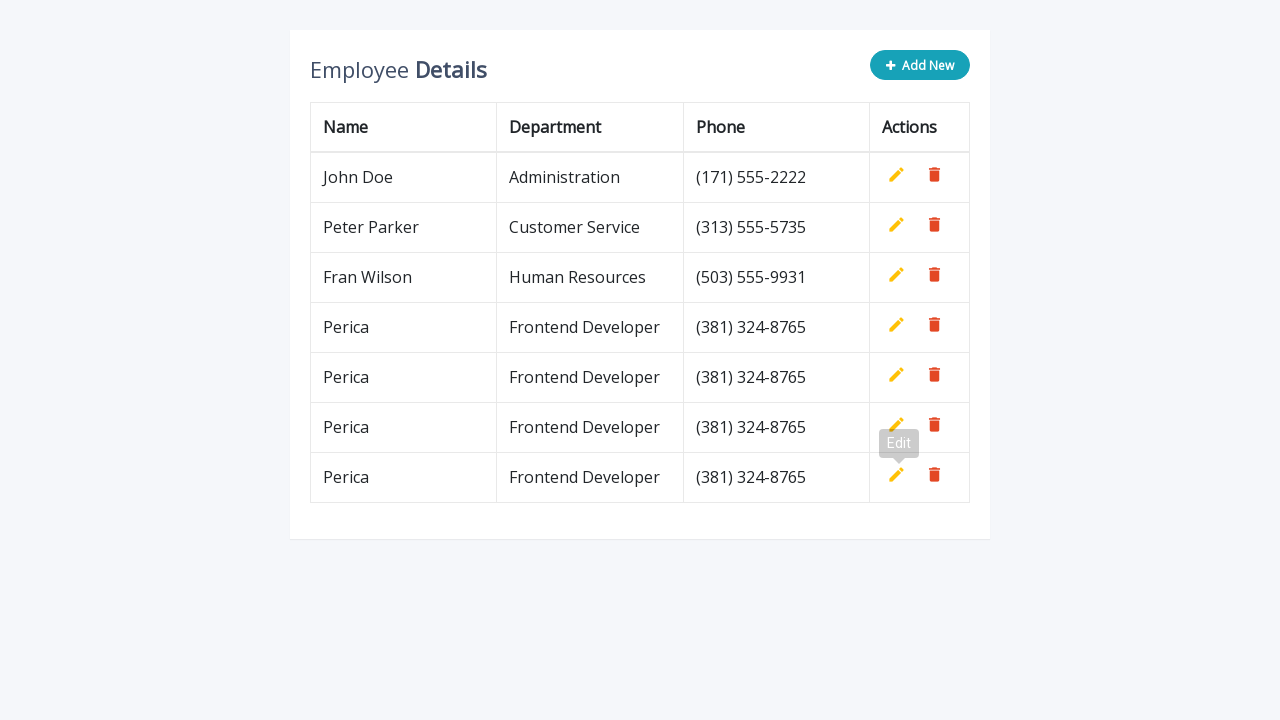

Waited 500ms for row to be saved
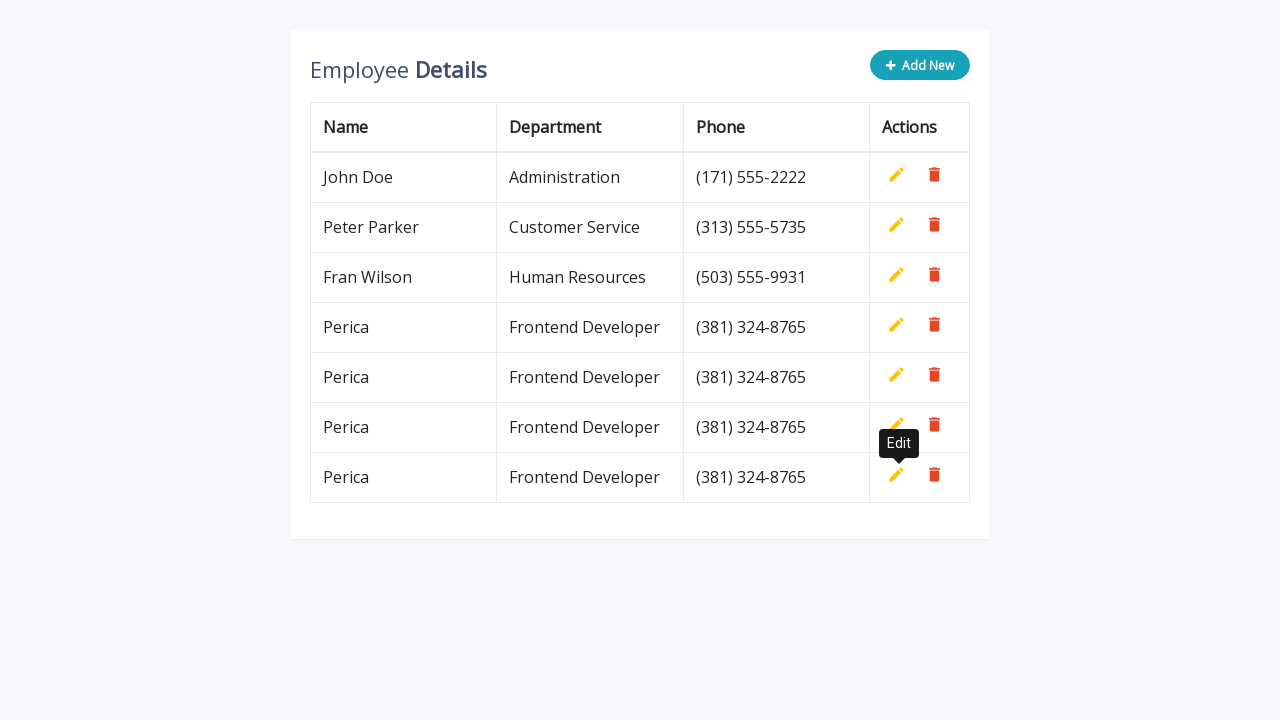

Clicked Add New button to start adding row at (920, 65) on button.add-new
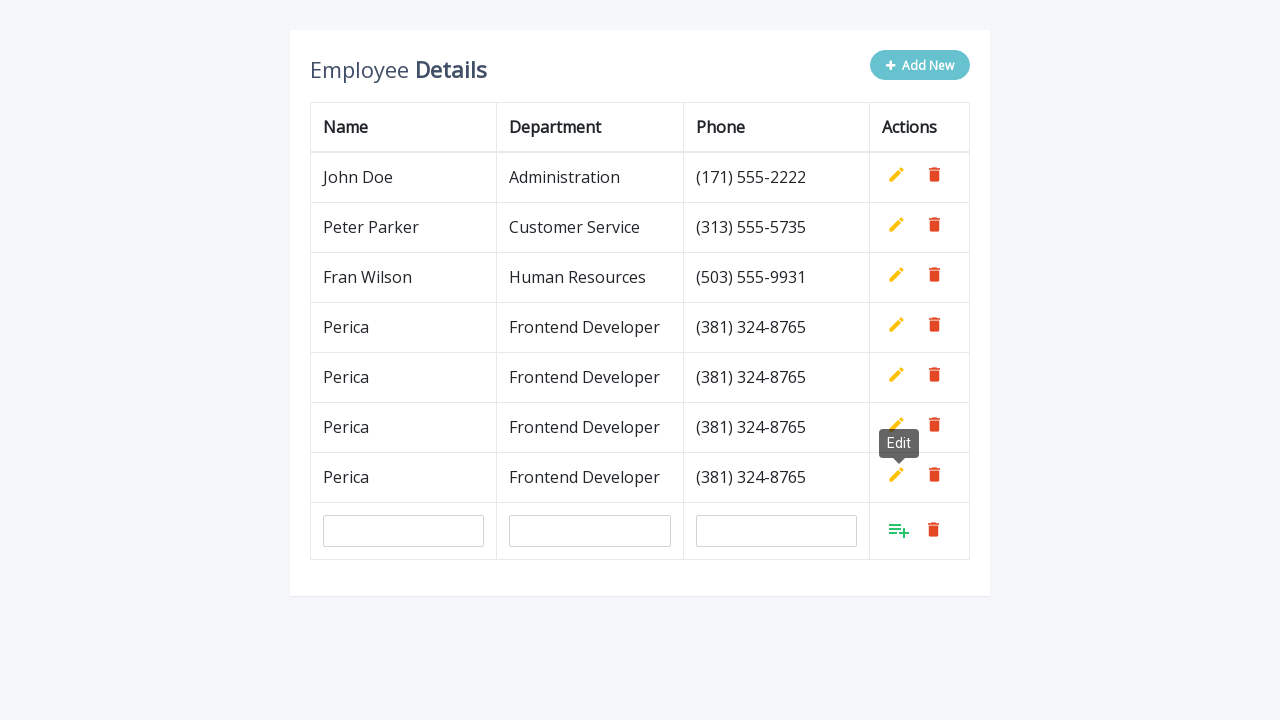

Filled name field with 'Perica' on input[name='name']
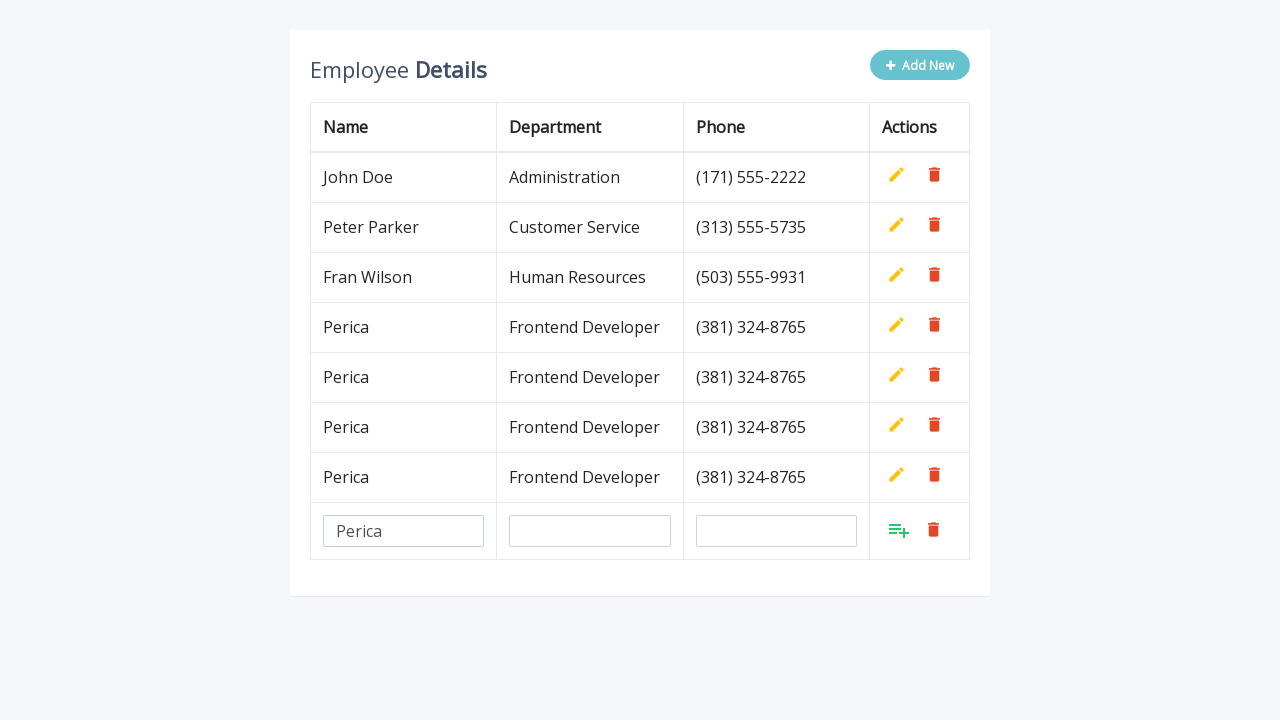

Filled department field with 'Frontend Developer' on input[name='department']
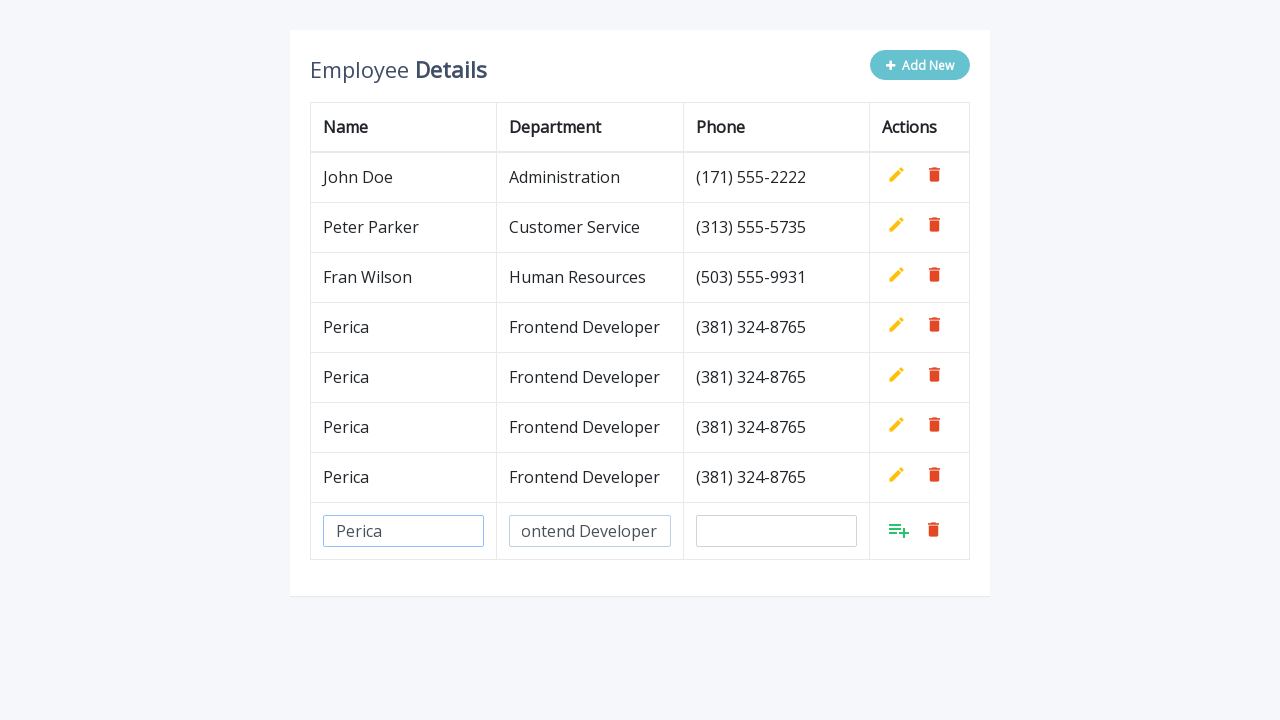

Filled phone field with '(381) 324-8765' on input[name='phone']
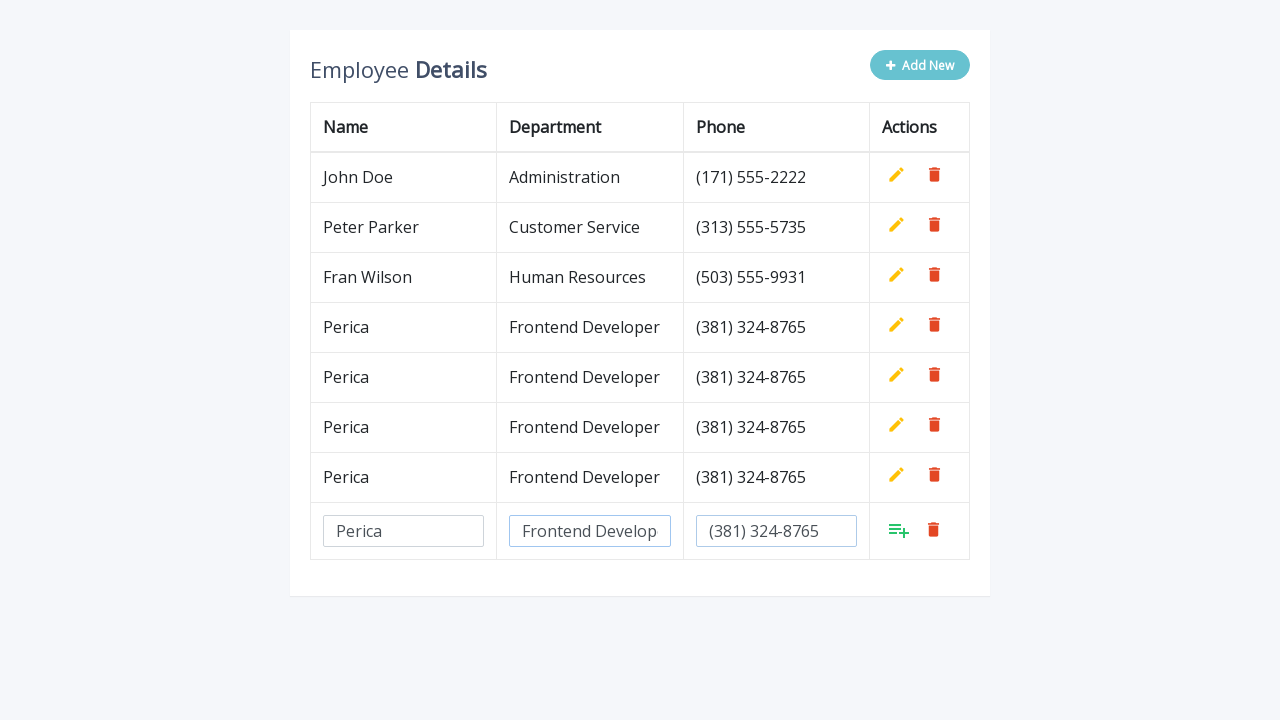

Clicked Add button to save the new row at (899, 530) on body > div > div > div > table > tbody > tr:last-child > td > a.add
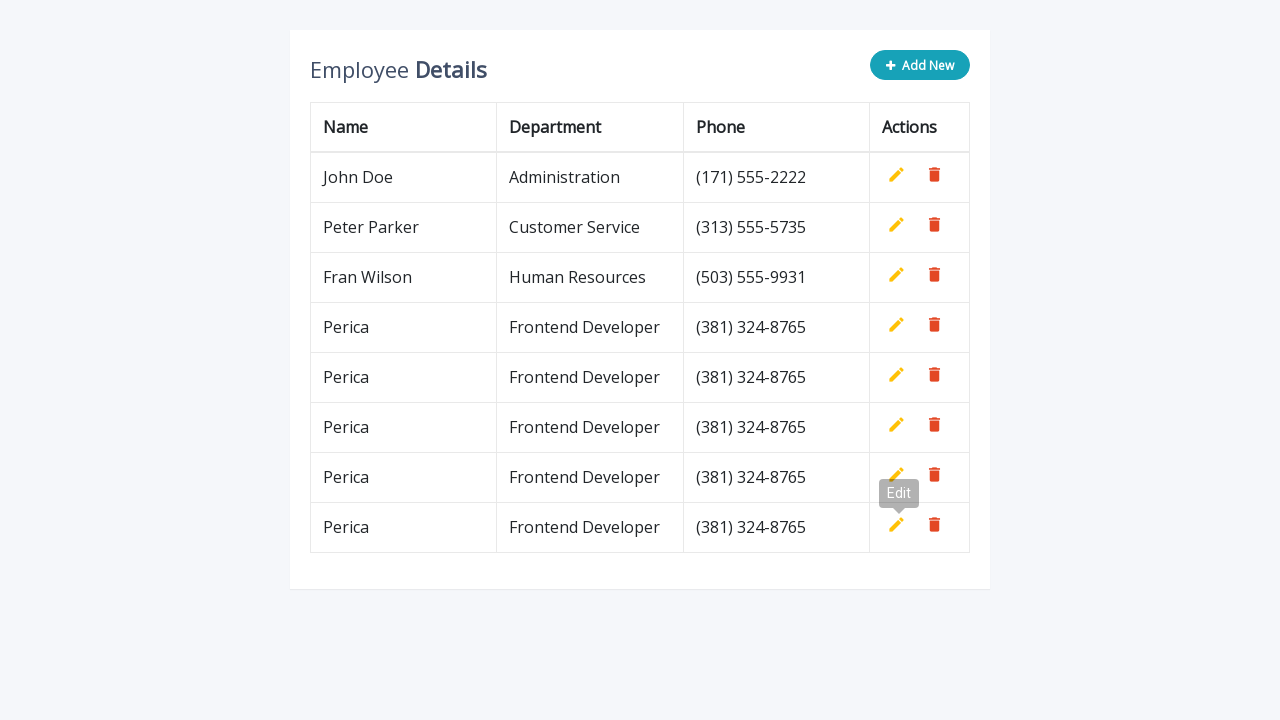

Waited 500ms for row to be saved
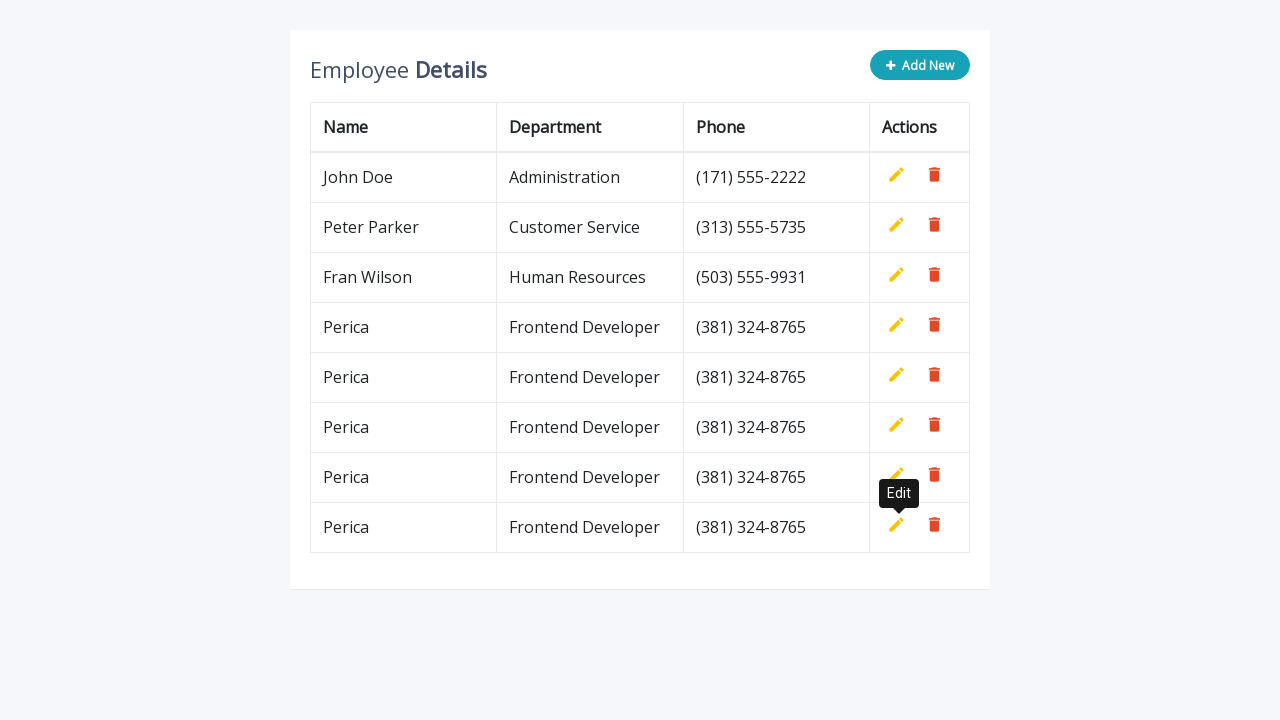

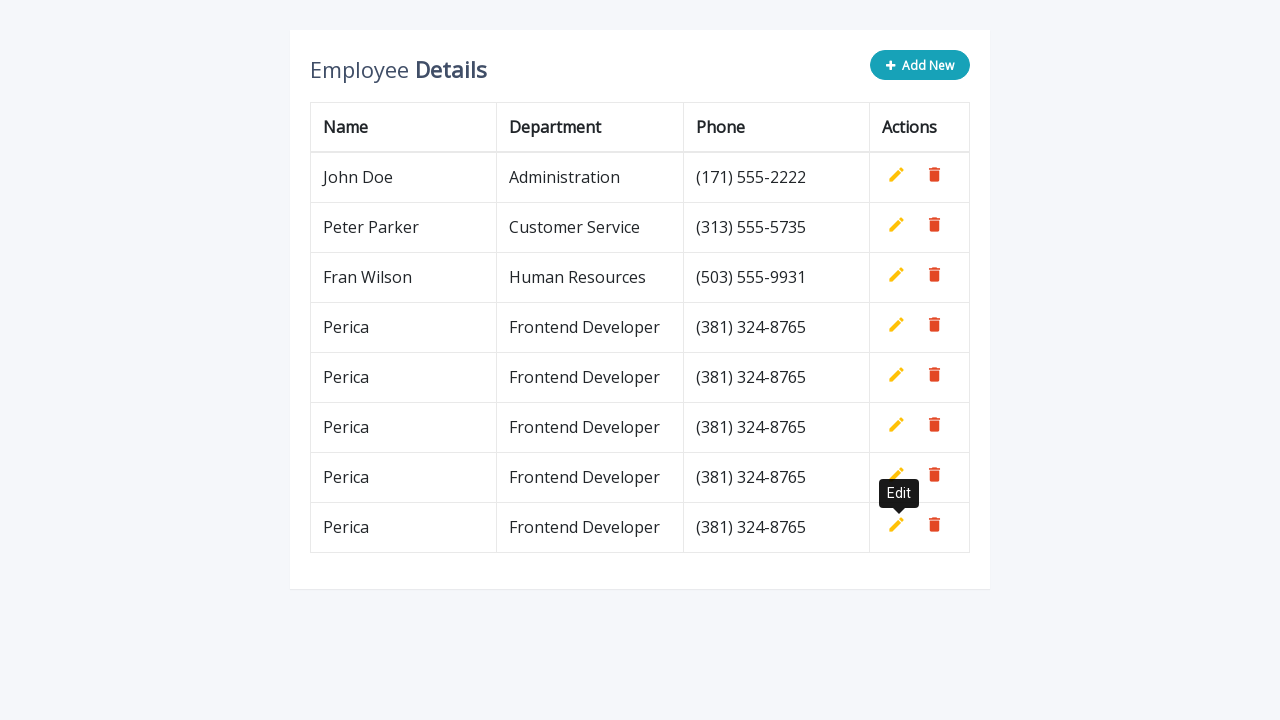